Tests the Add/Remove Elements functionality by clicking the Add Element button, verifying the Delete button appears, clicking Delete, and verifying the page heading is still visible.

Starting URL: https://the-internet.herokuapp.com/add_remove_elements/

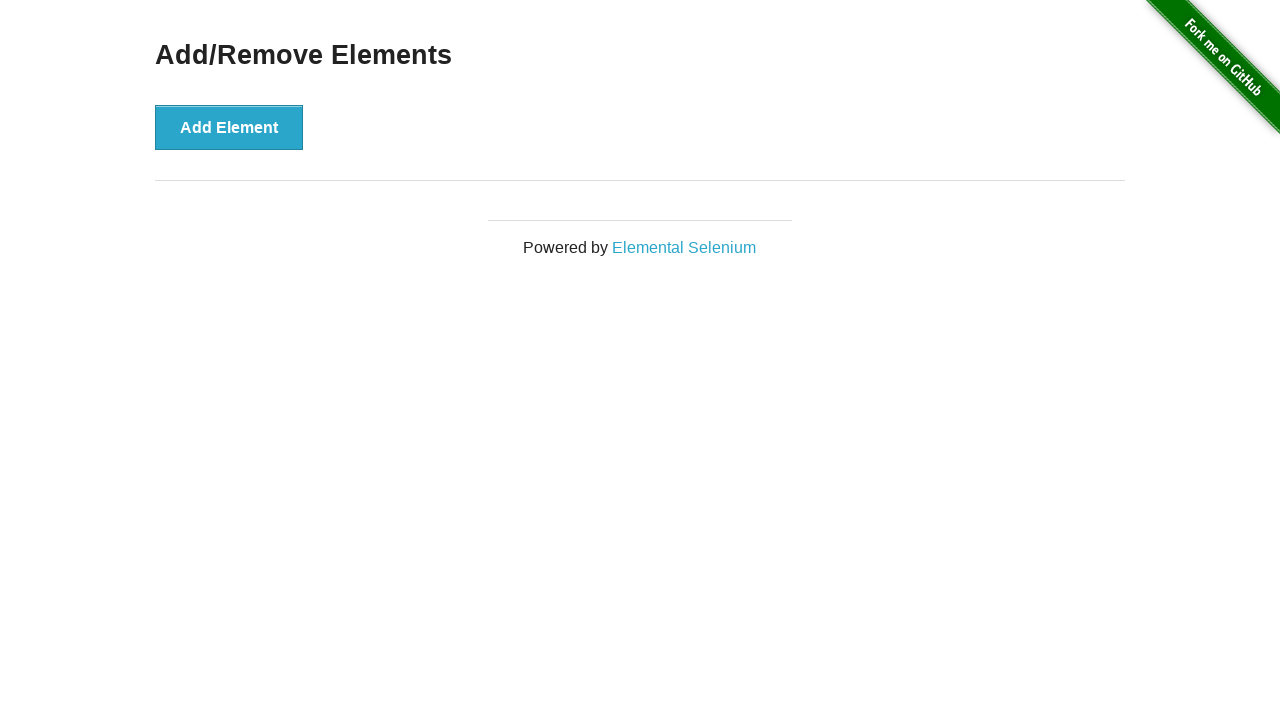

Clicked the 'Add Element' button at (229, 127) on xpath=//*[text()='Add Element']
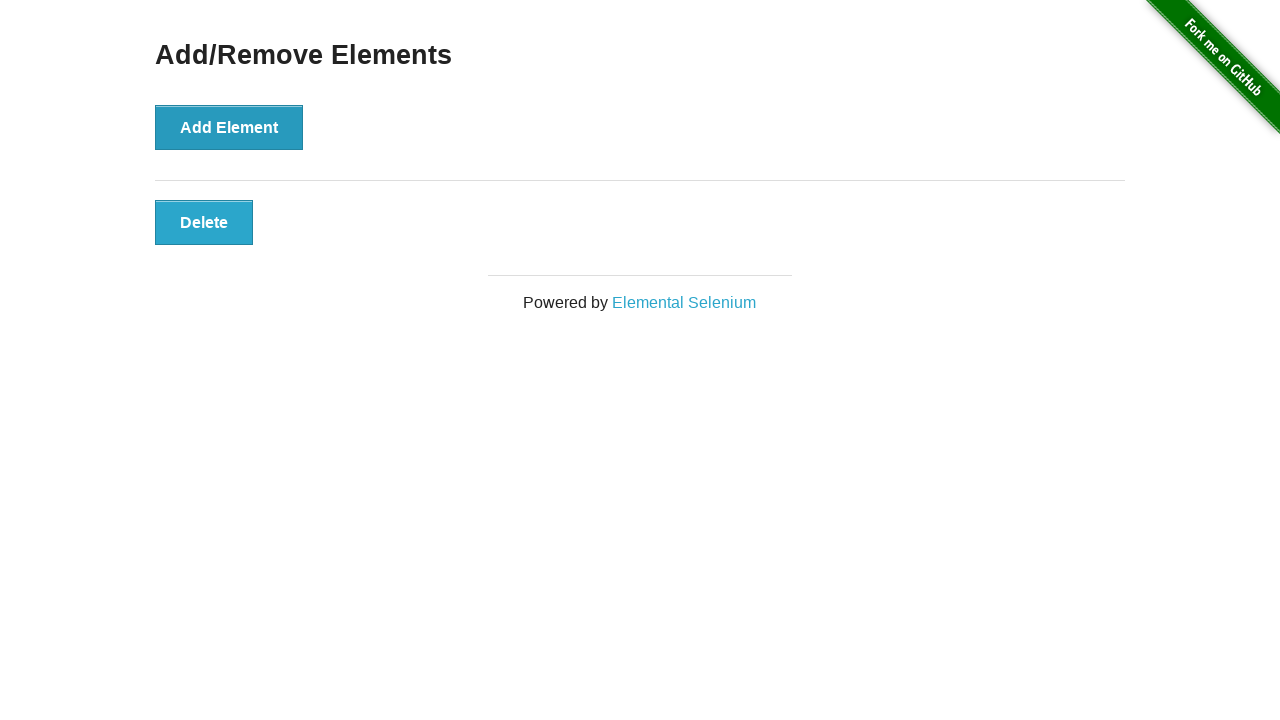

Waited for Delete button to appear
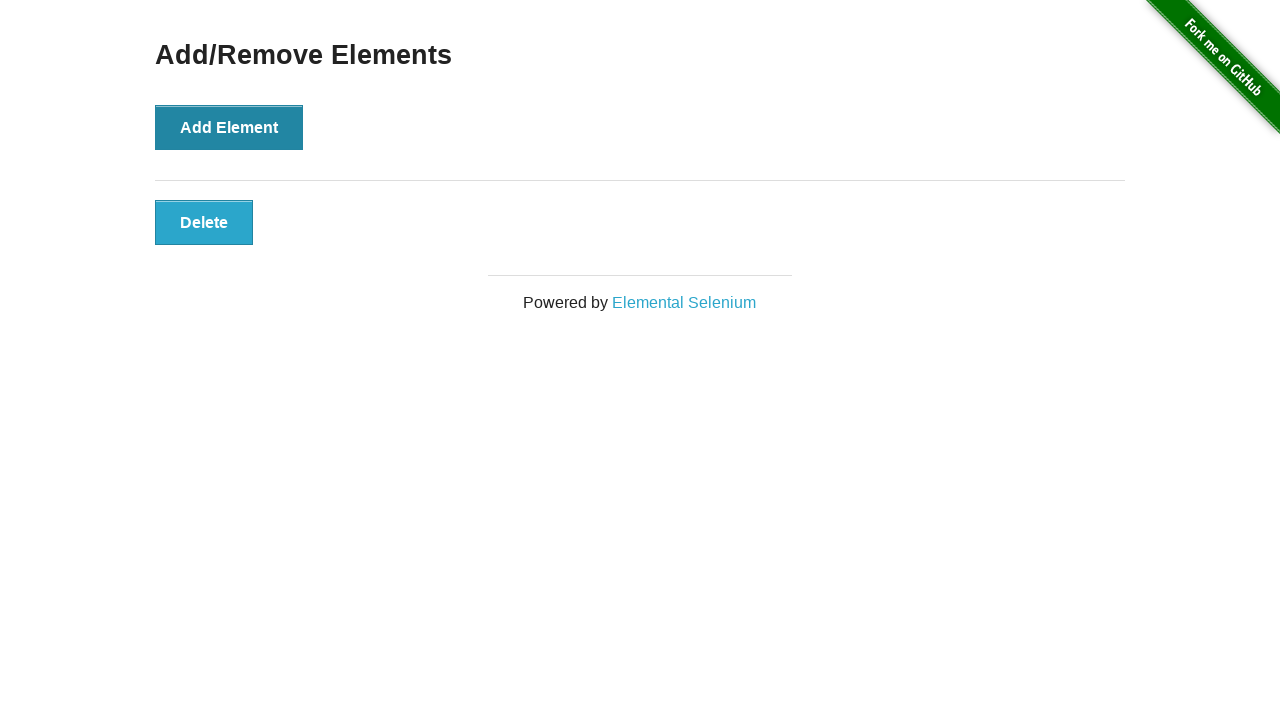

Located the Delete button
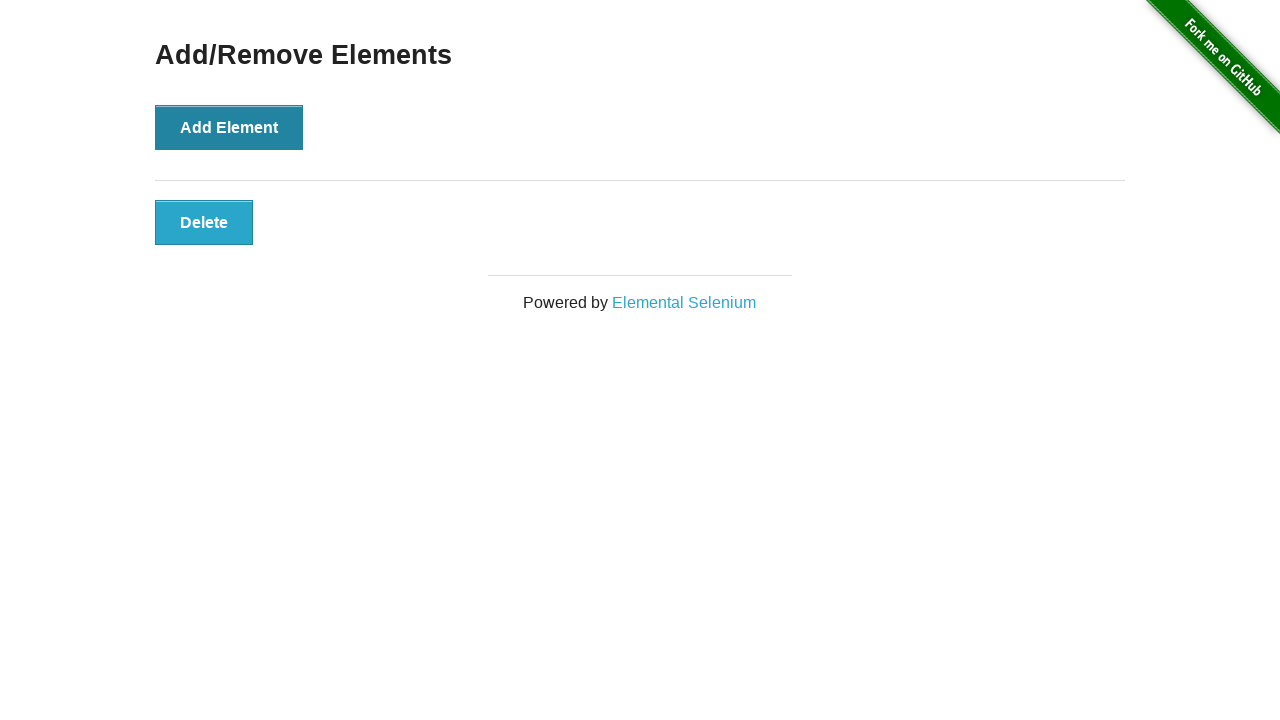

Verified Delete button is visible
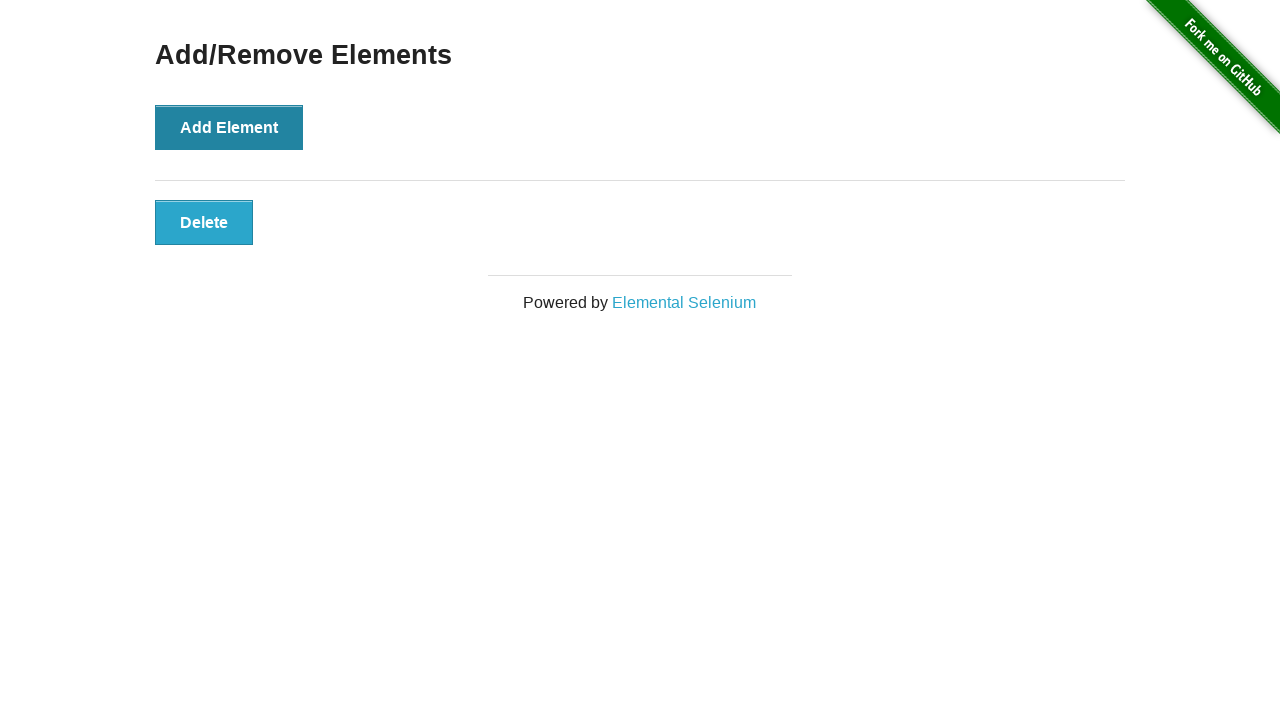

Clicked the Delete button at (204, 222) on xpath=//*[text()='Delete']
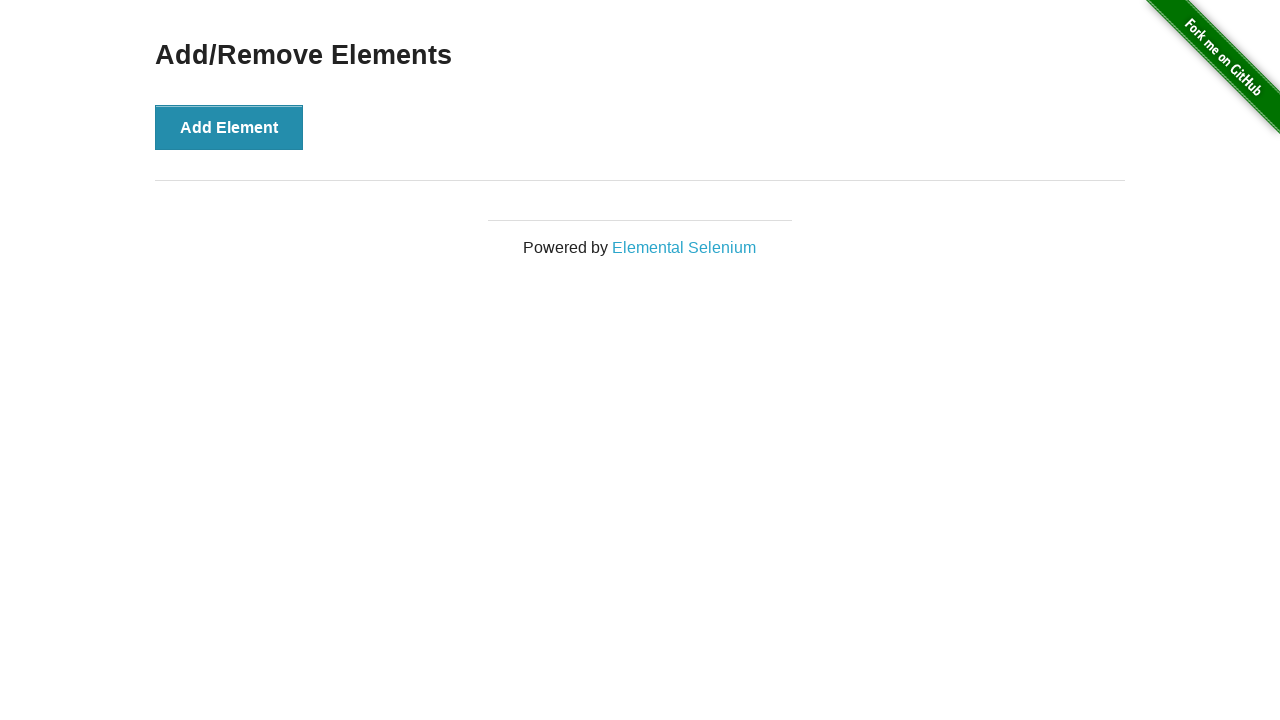

Located the 'Add/Remove Elements' heading
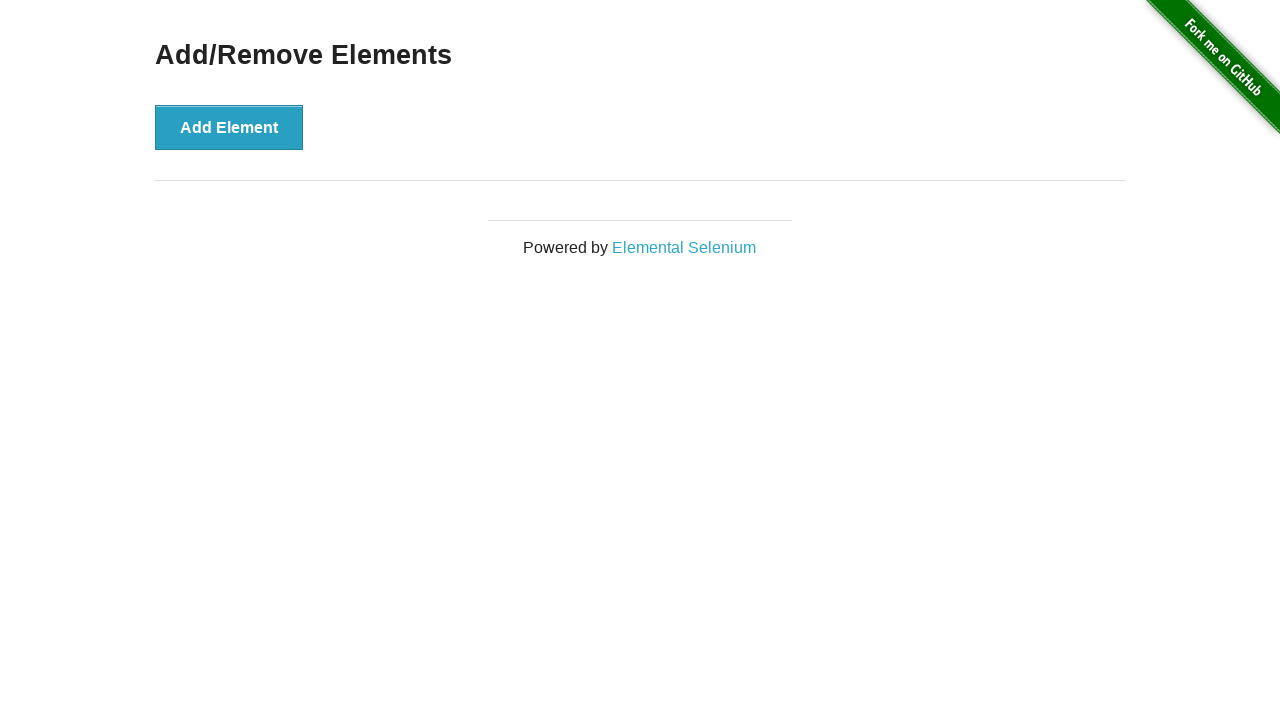

Verified 'Add/Remove Elements' heading is still visible
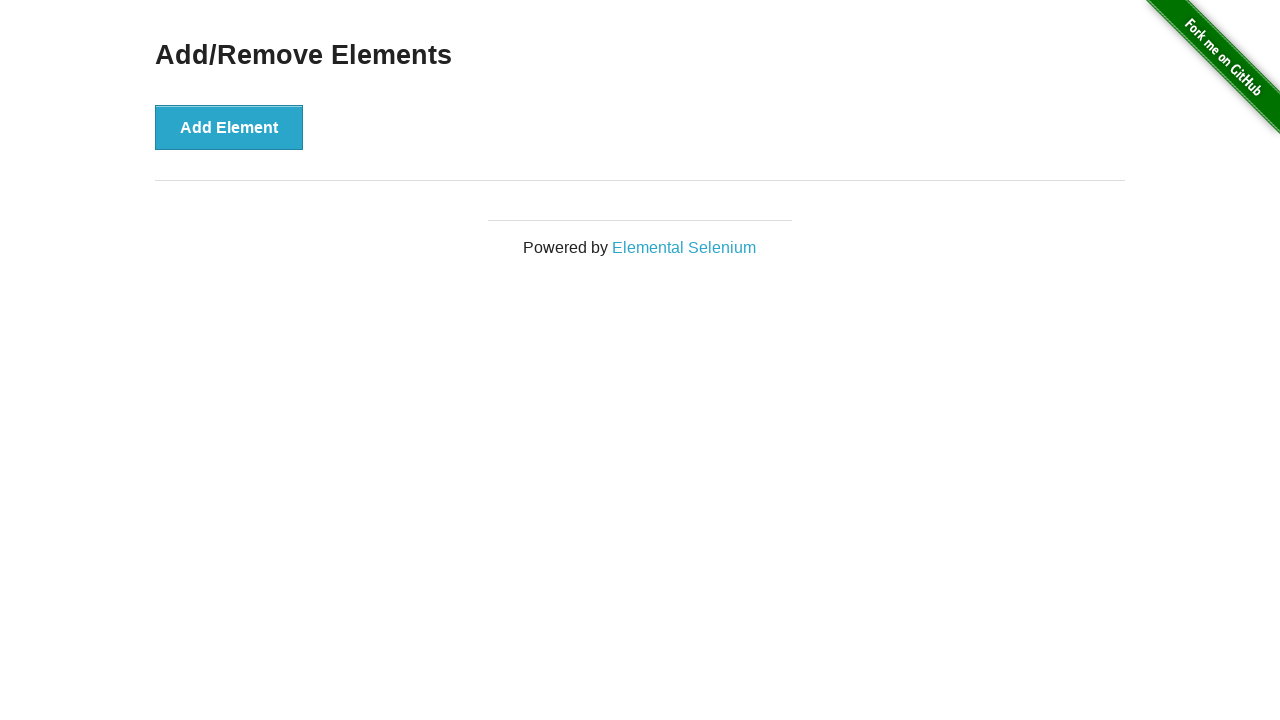

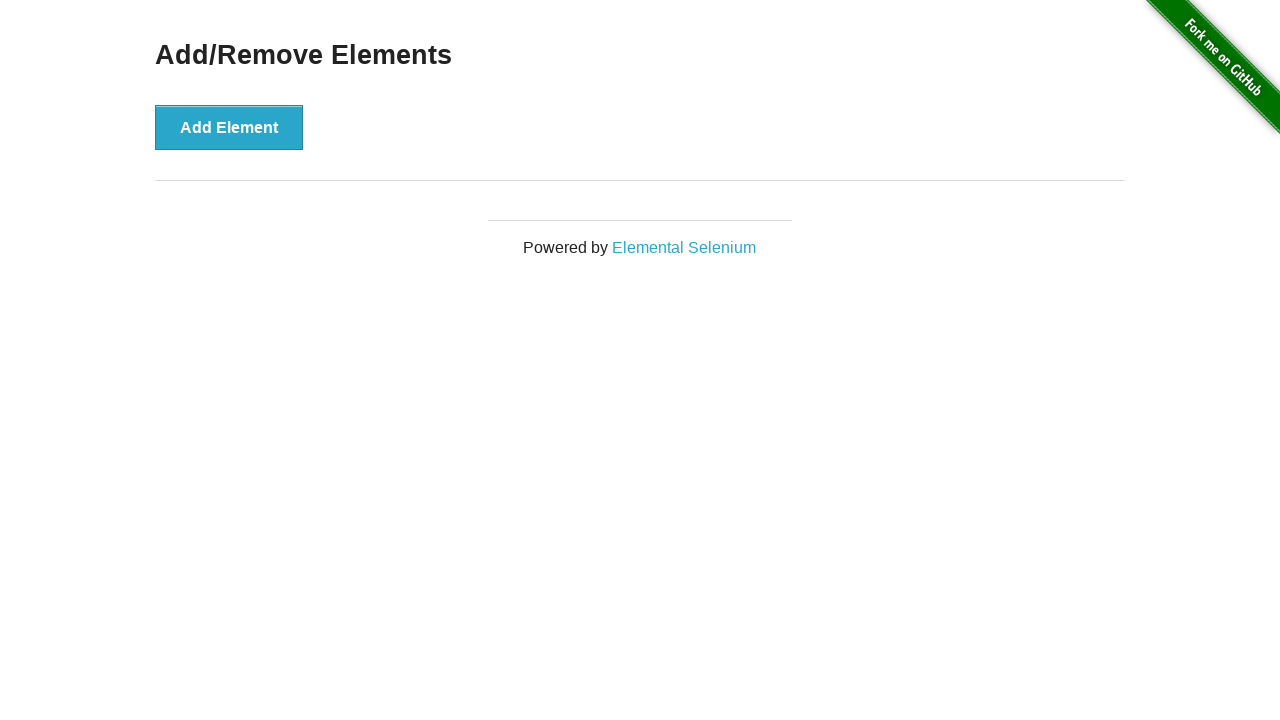